Tests alert handling functionality by triggering a timer-based alert button on DemoQA website

Starting URL: https://demoqa.com/alerts

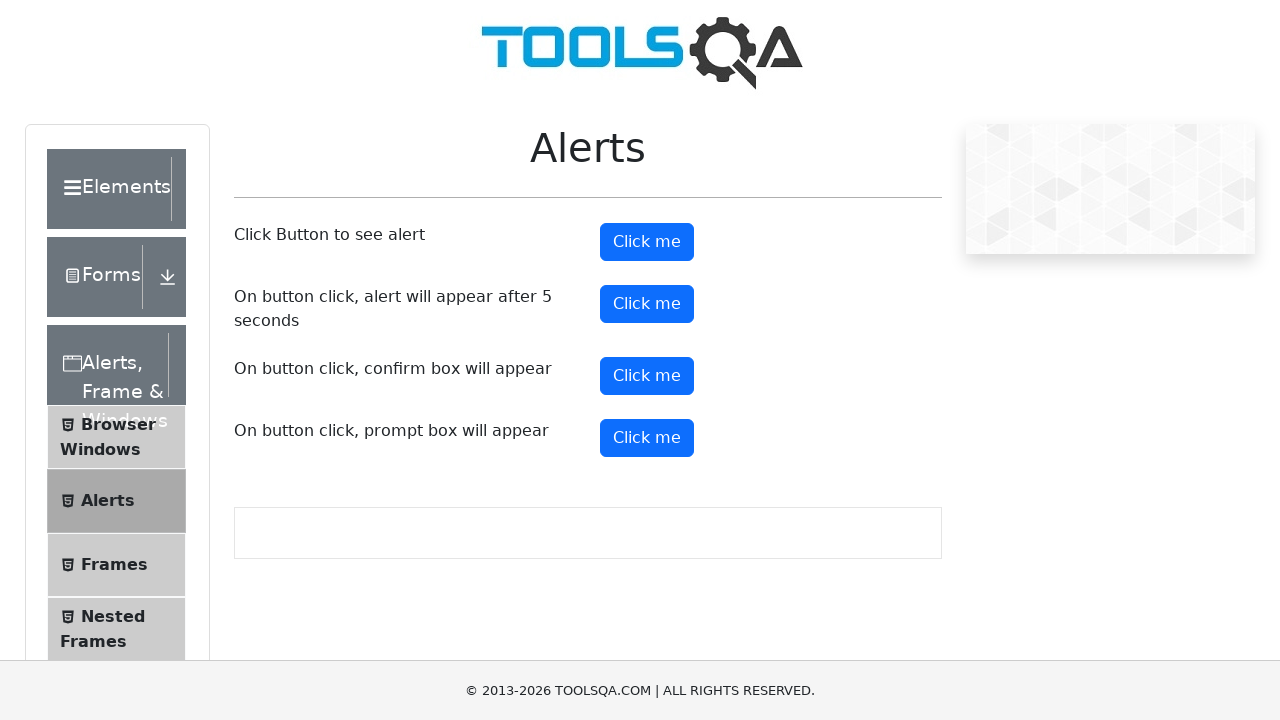

Clicked timer alert button at (647, 304) on #timerAlertButton
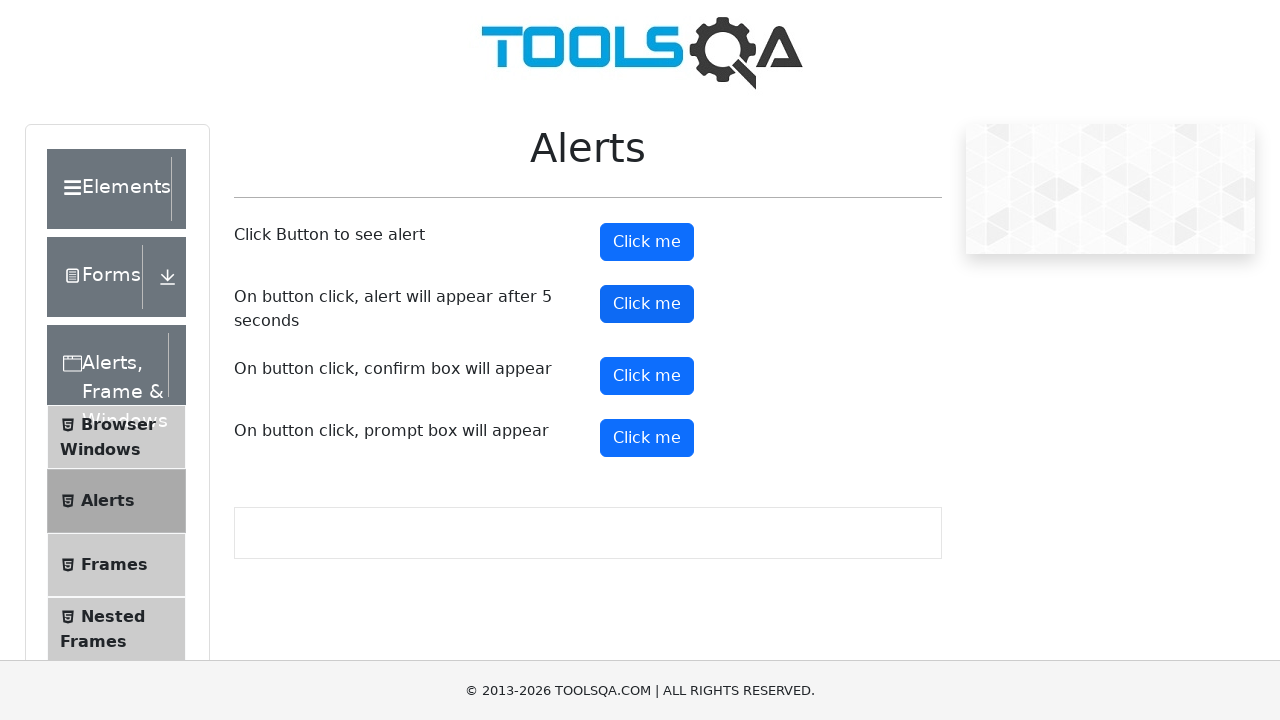

Waited 5.5 seconds for timer-based alert to appear
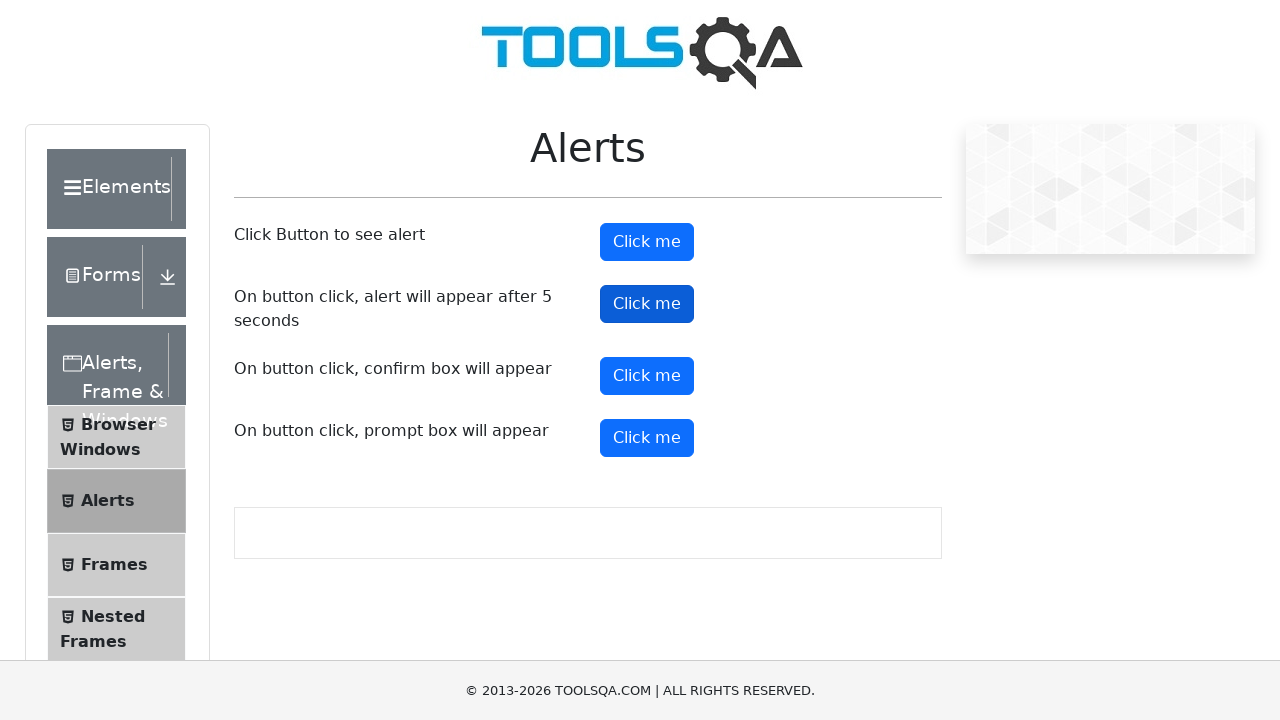

Set up dialog handler to accept alerts
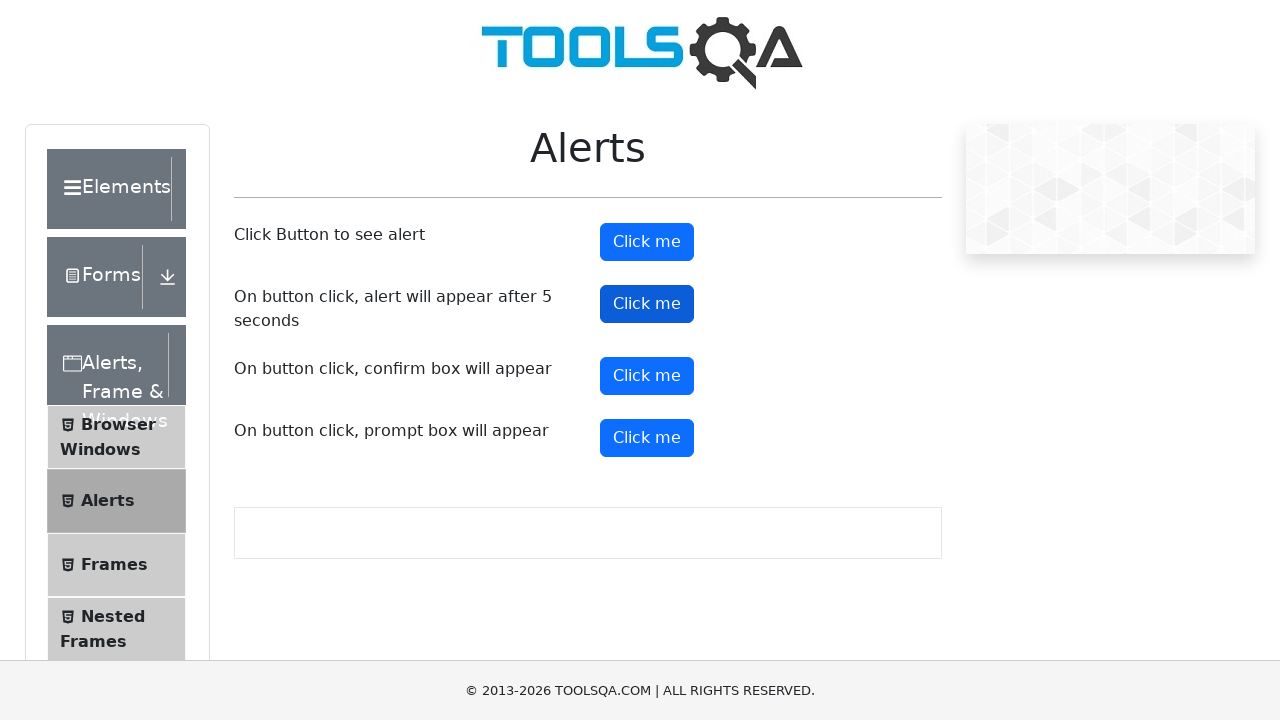

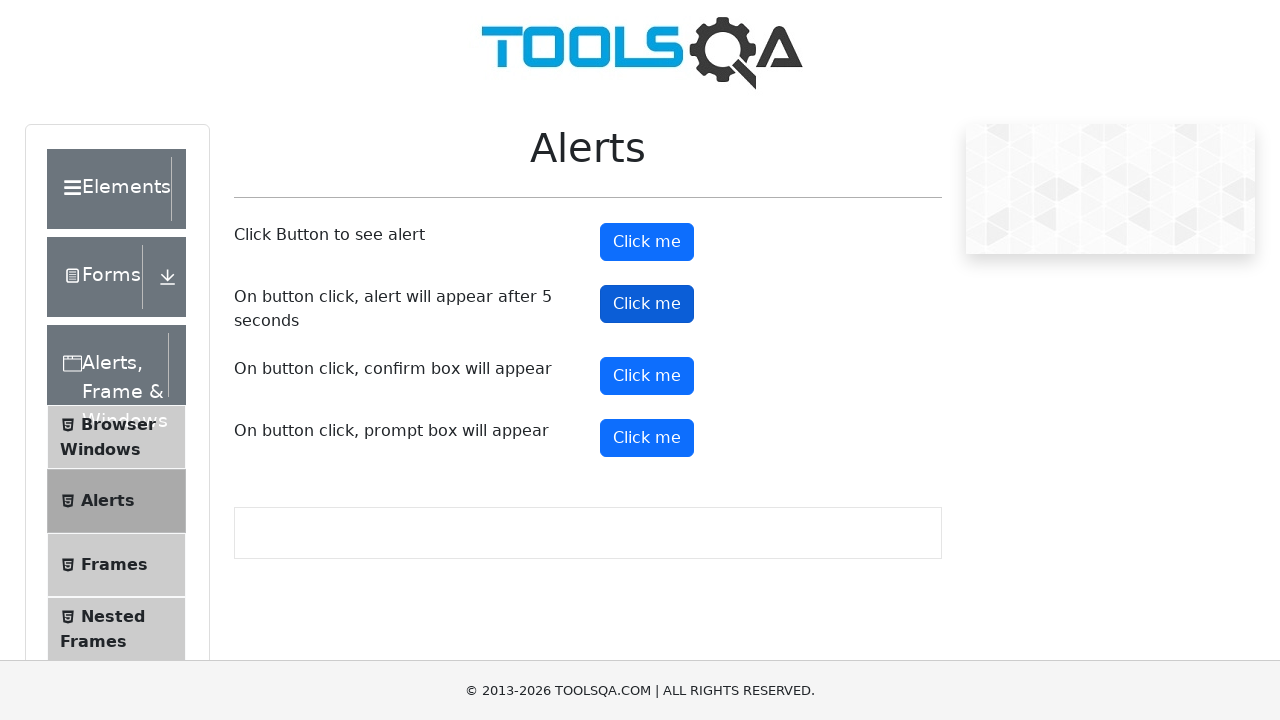